Tests scrolling to form elements and filling in name and date fields on a form page

Starting URL: https://formy-project.herokuapp.com/scroll

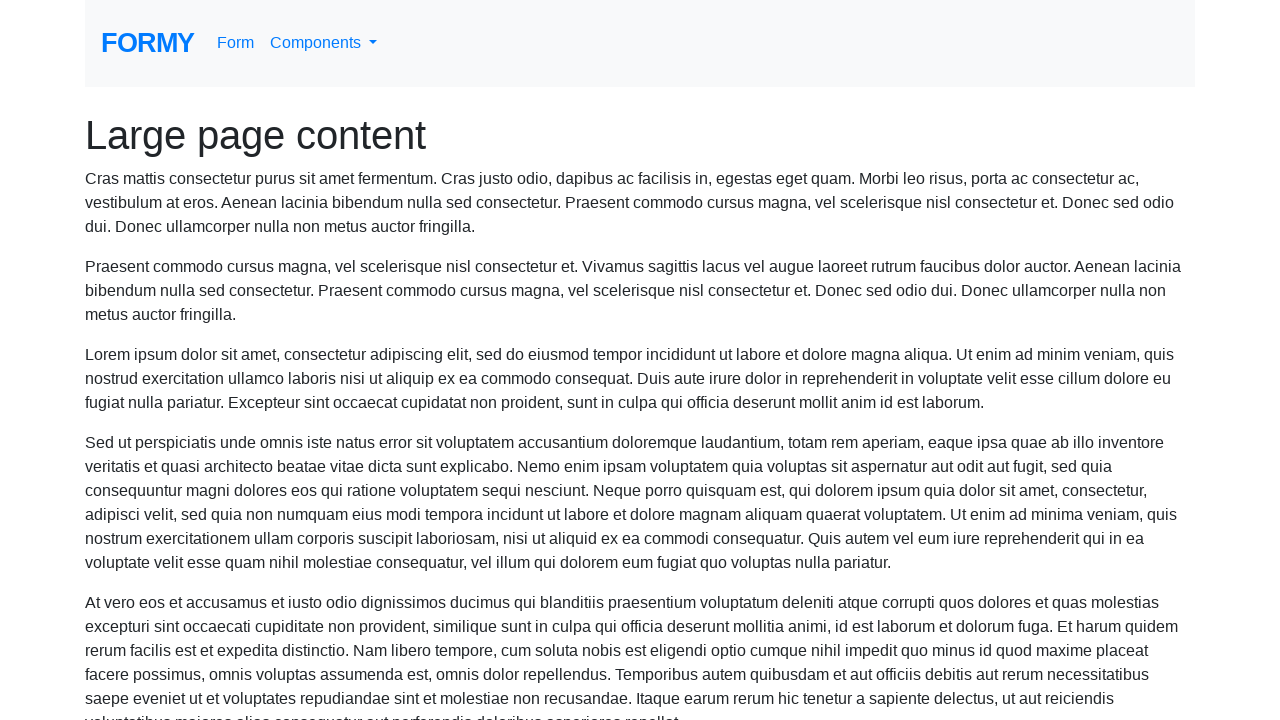

Located the name field element
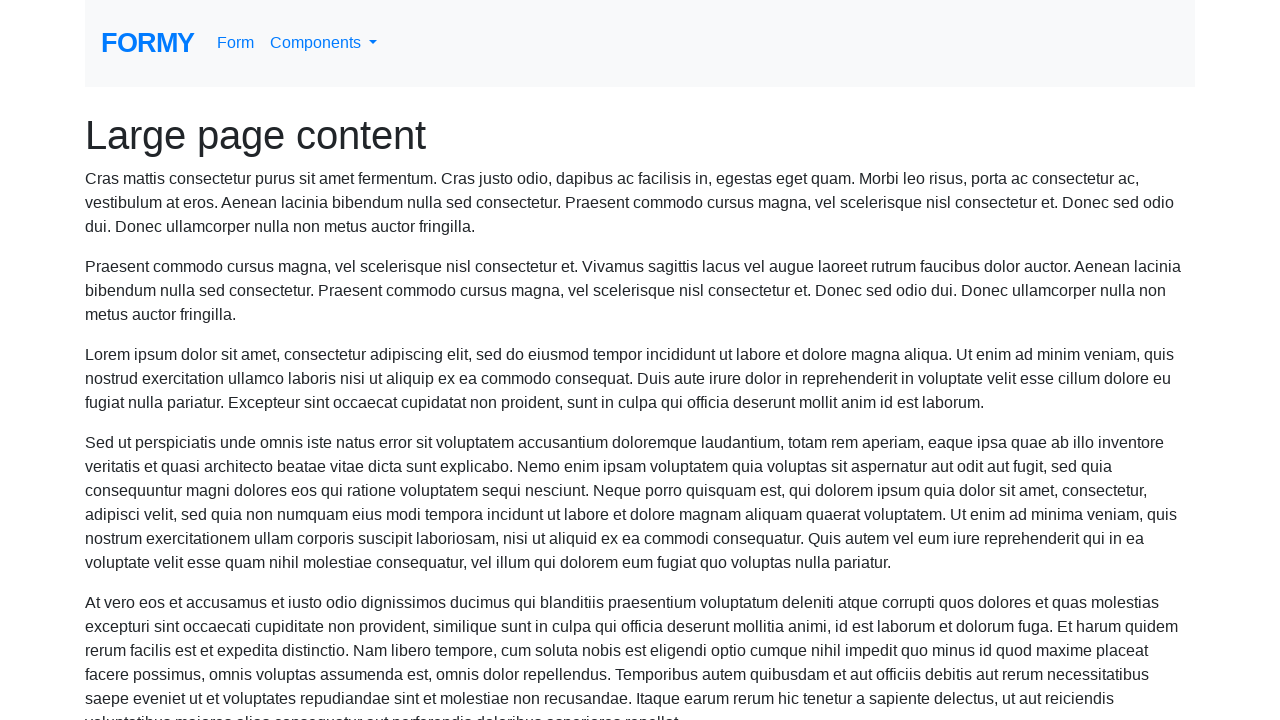

Scrolled to the name field
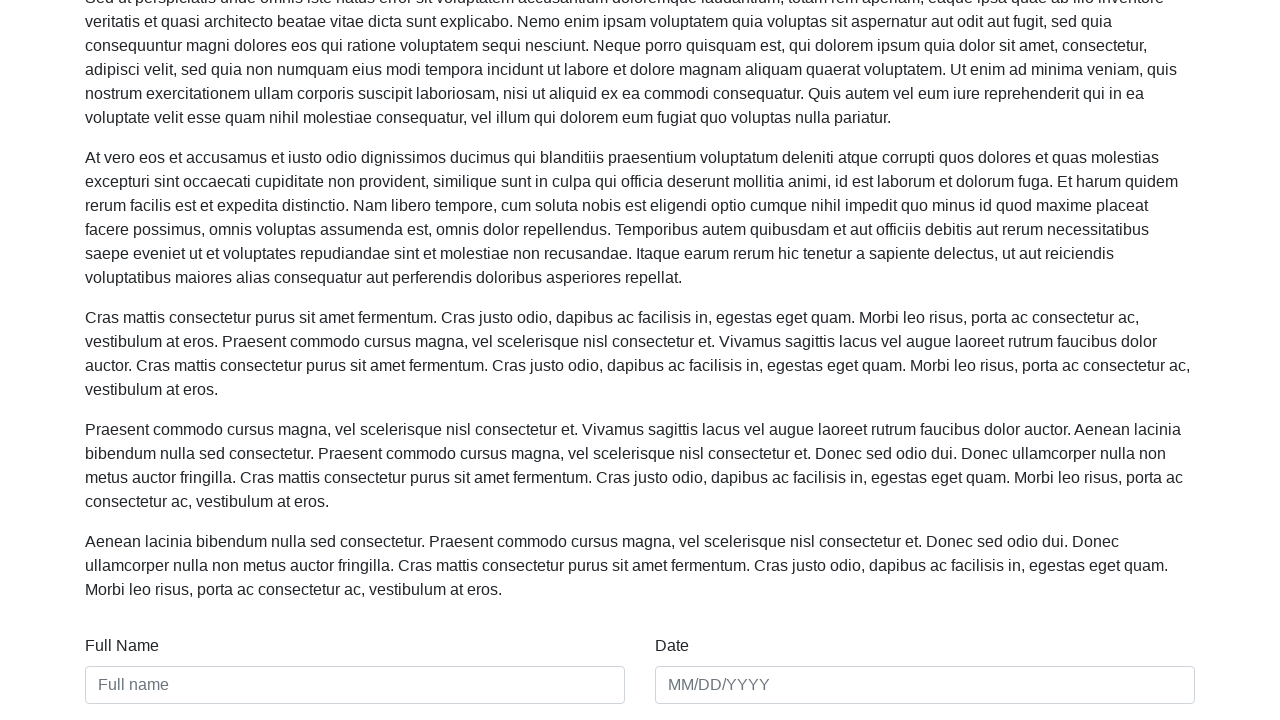

Filled the name field with 'John Anderson' on #name
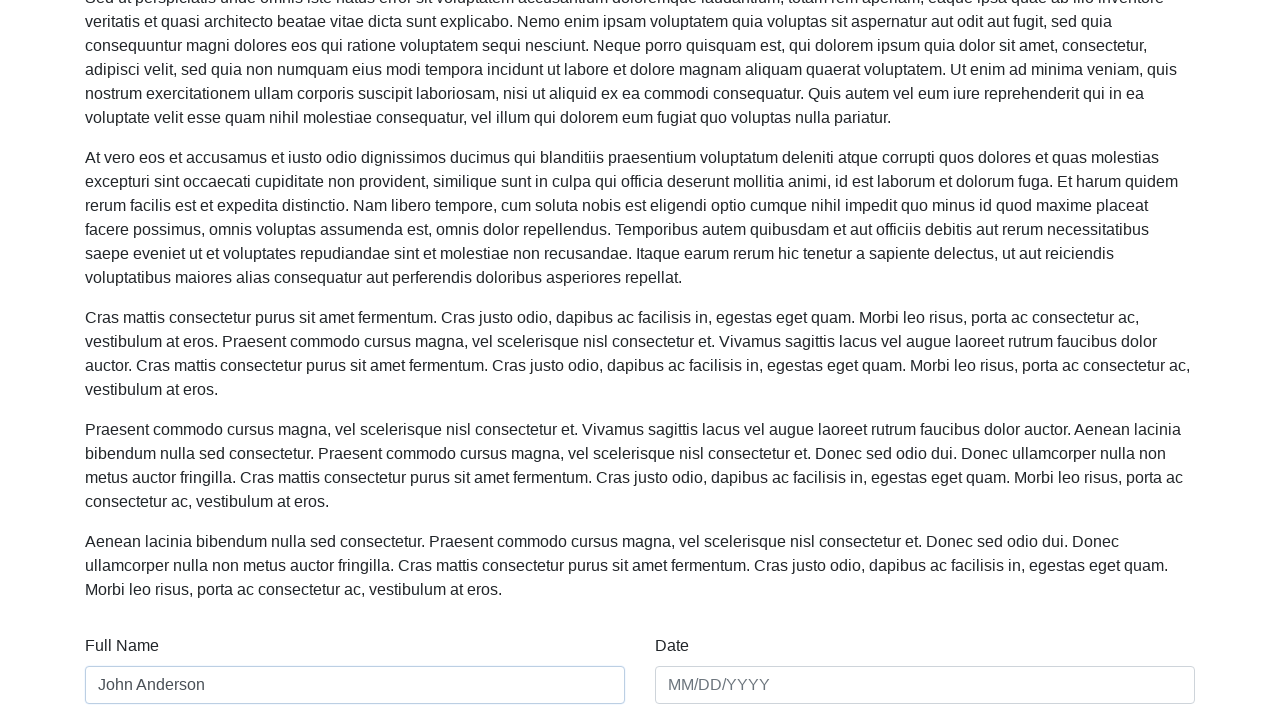

Filled the date field with '12152023' on #date
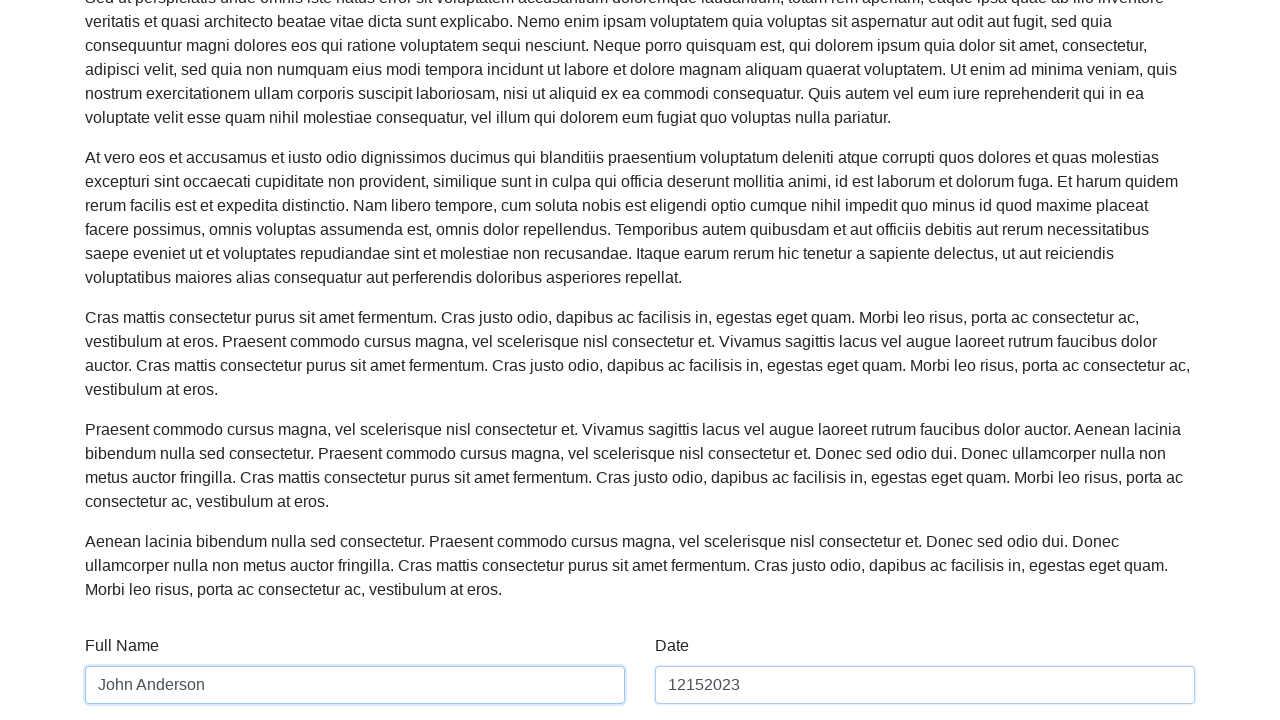

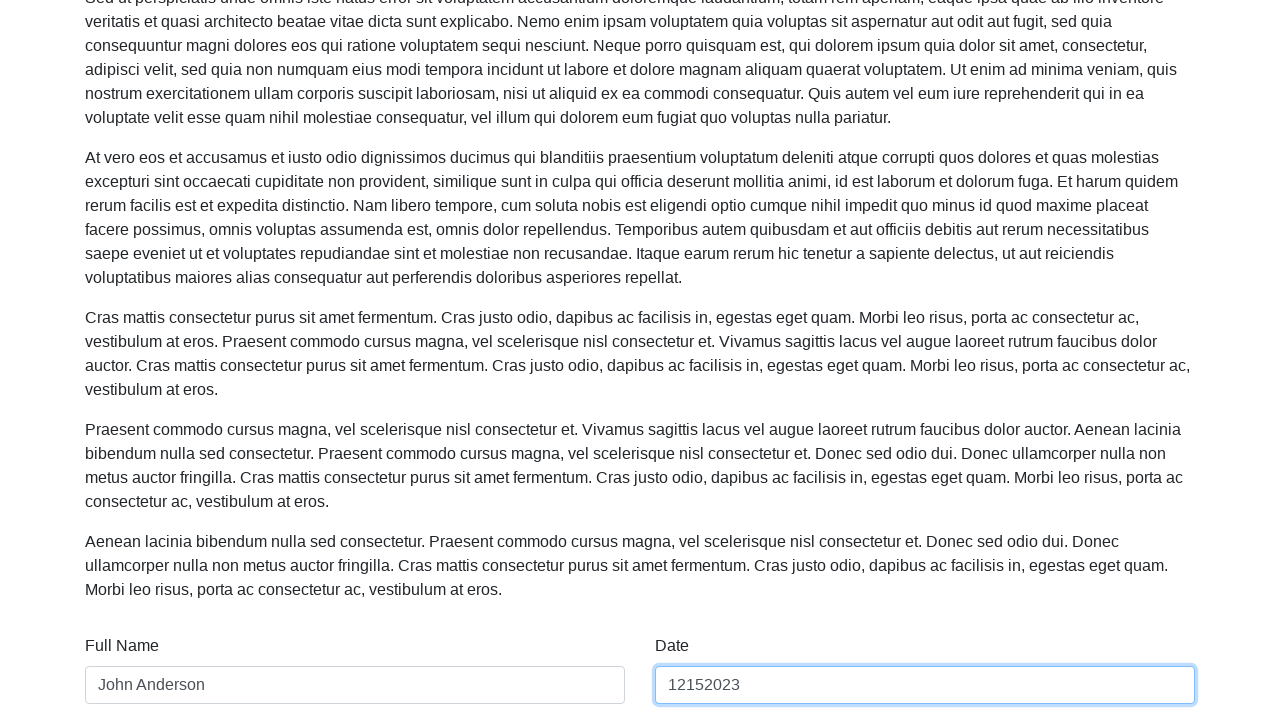